Opens a new window from the main page, switches to it, and retrieves the page title

Starting URL: https://rahulshettyacademy.com/AutomationPractice/

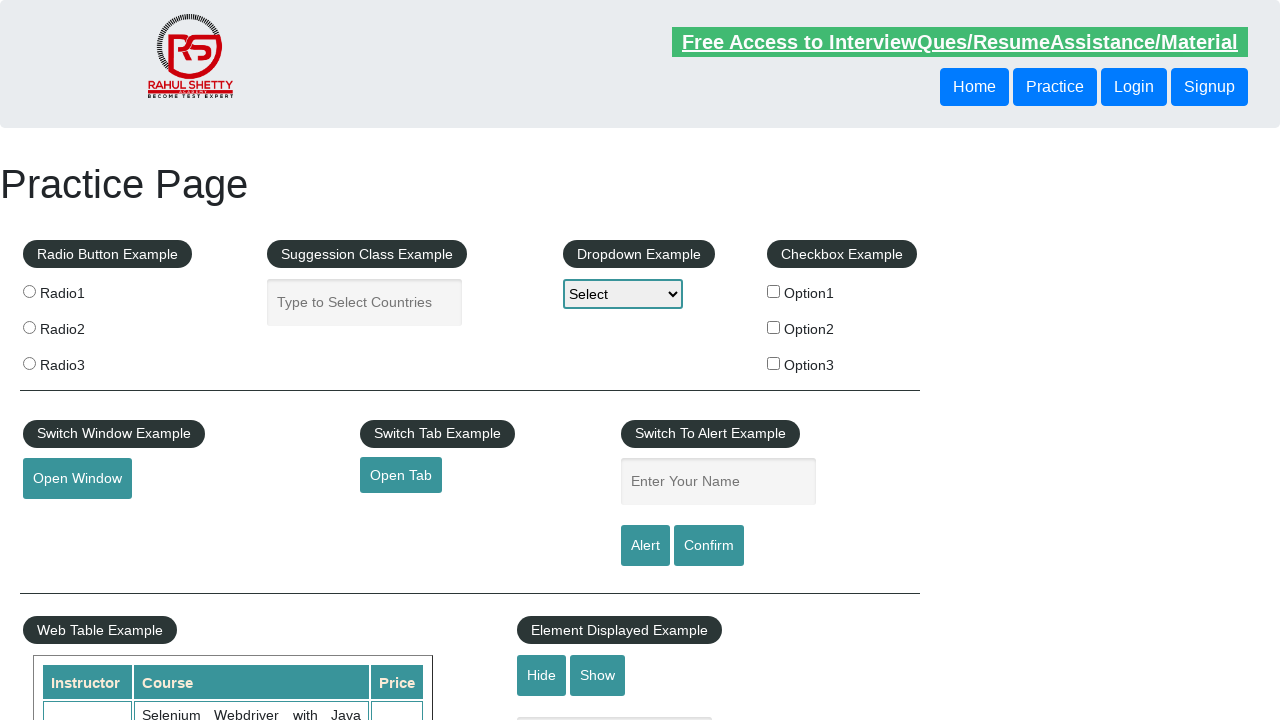

Clicked button to open new window at (77, 479) on #openwindow
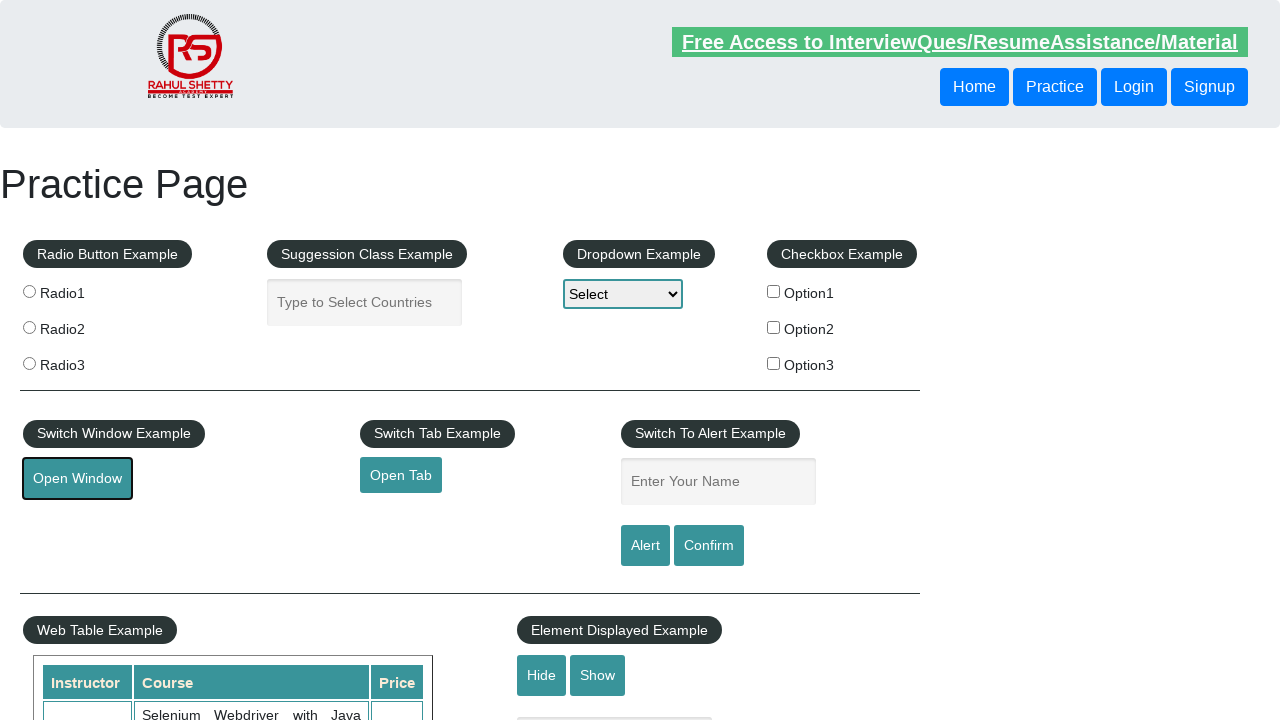

New window opened and intercepted at (77, 479) on #openwindow
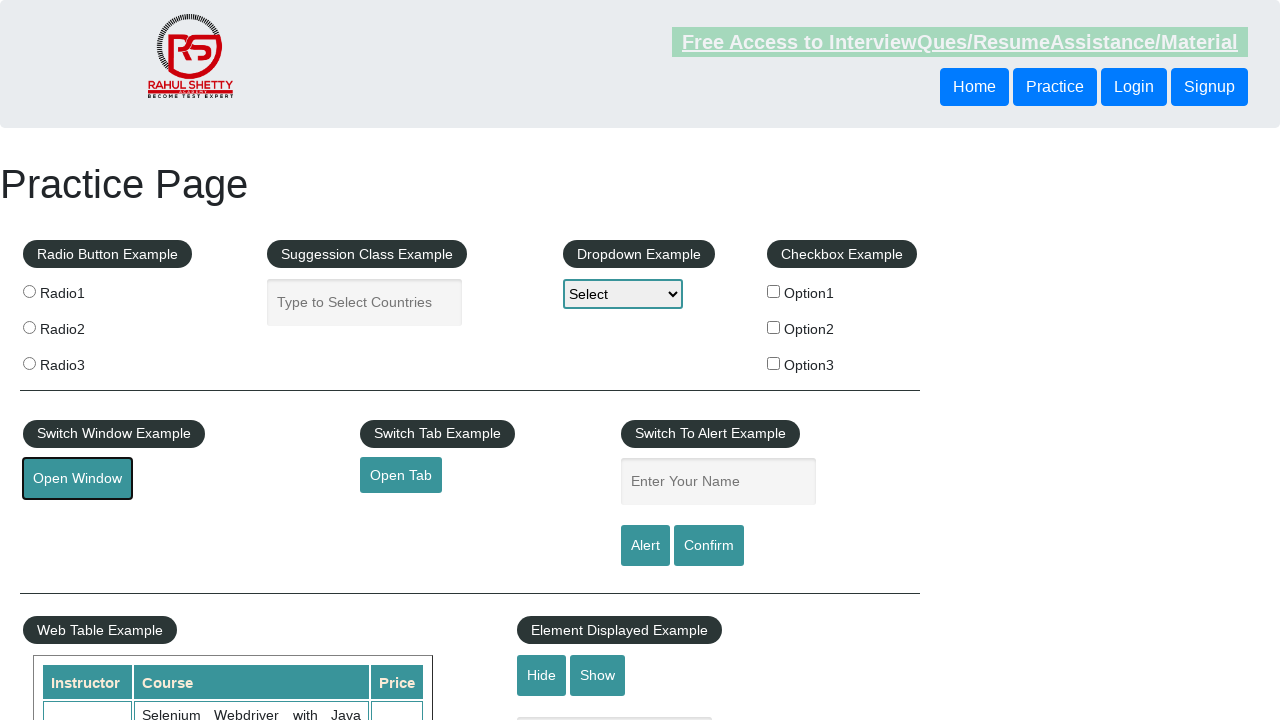

Switched to new window context
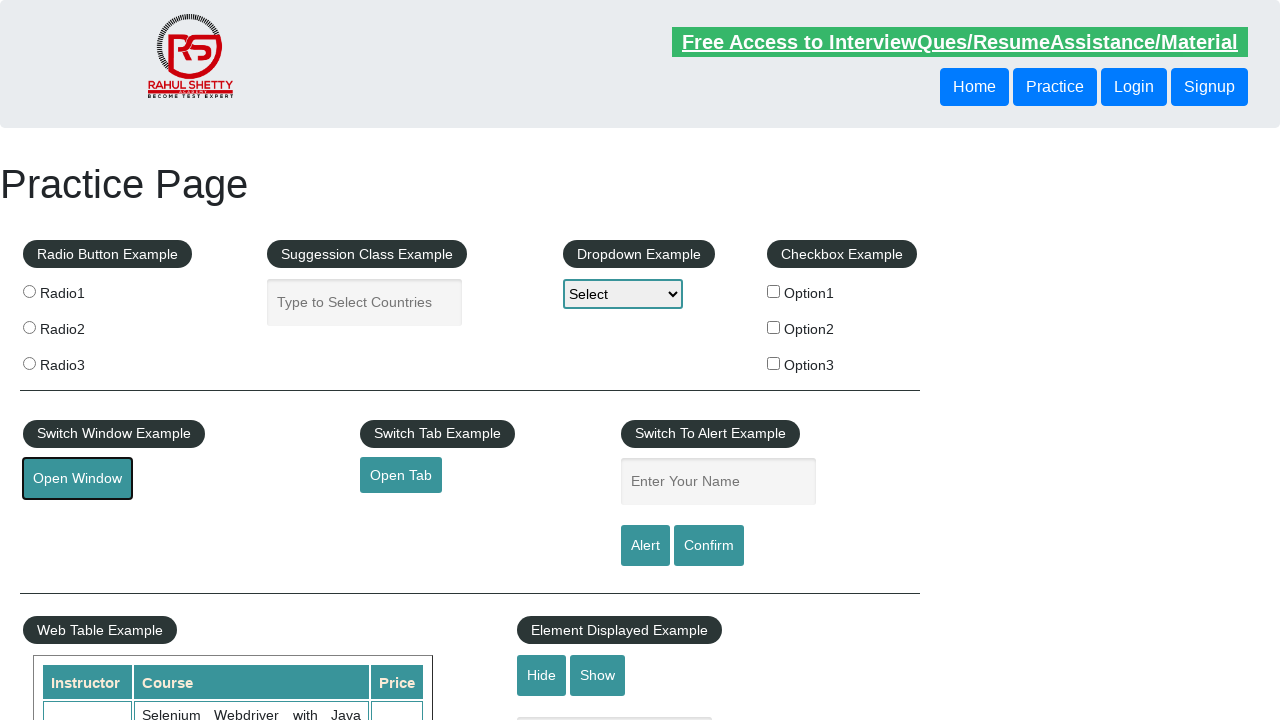

New page finished loading
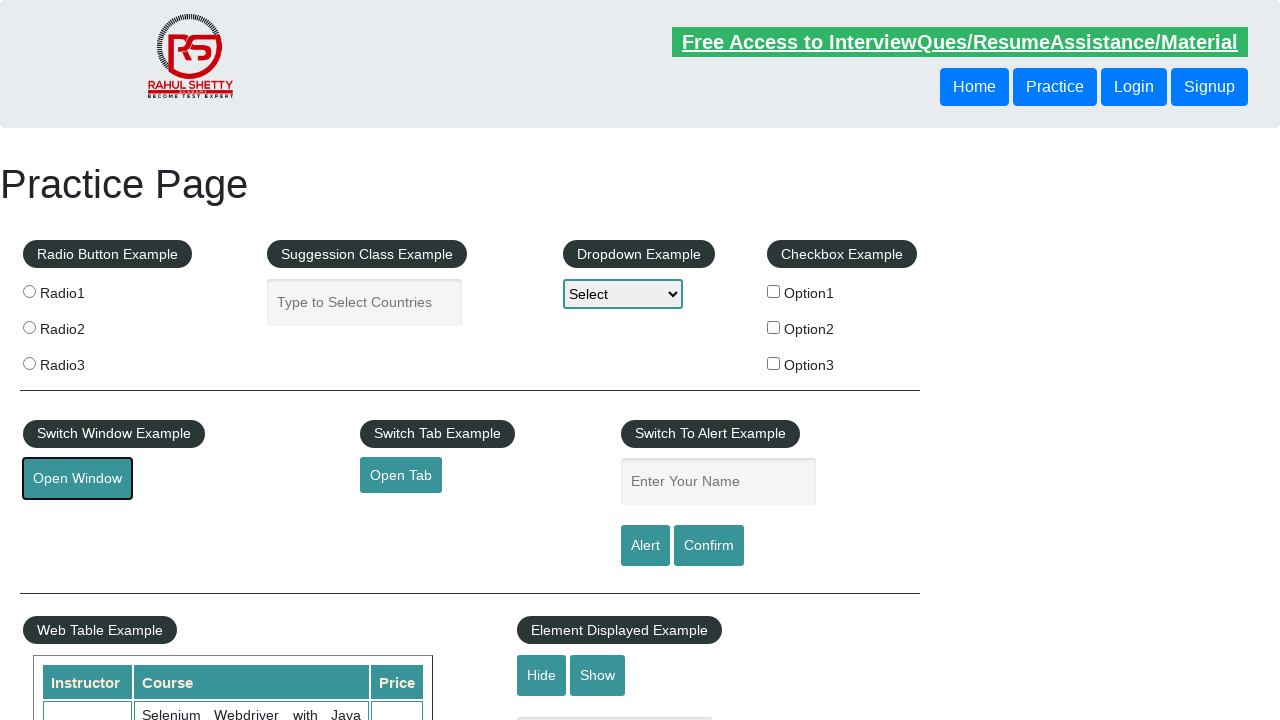

Retrieved new page title: QAClick Academy - A Testing Academy to Learn, Earn and Shine
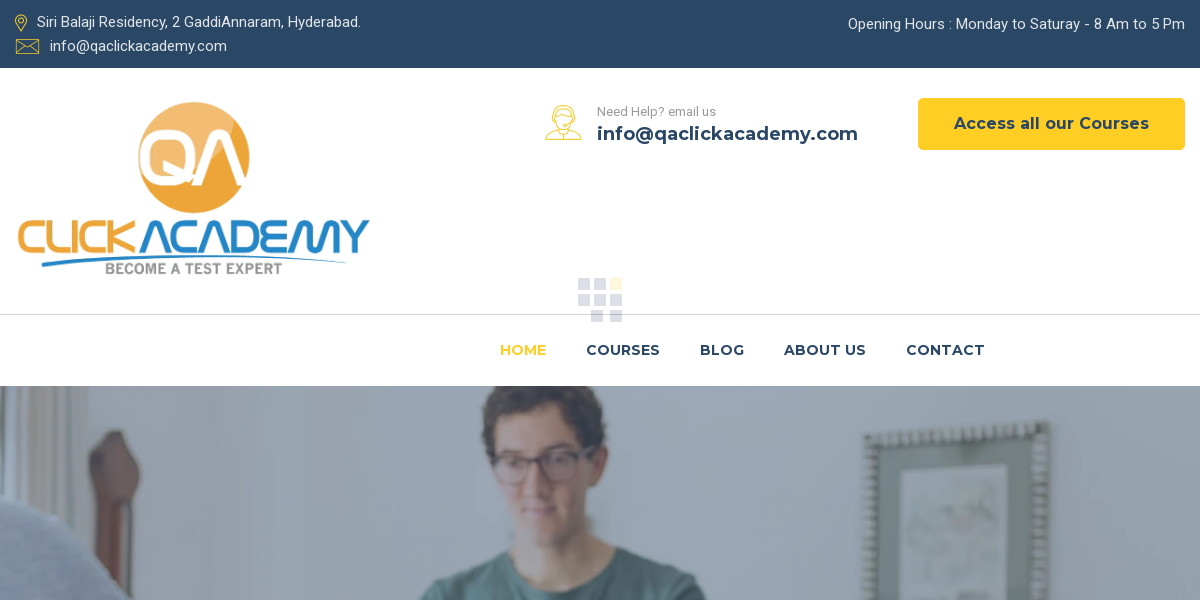

Printed page title to console
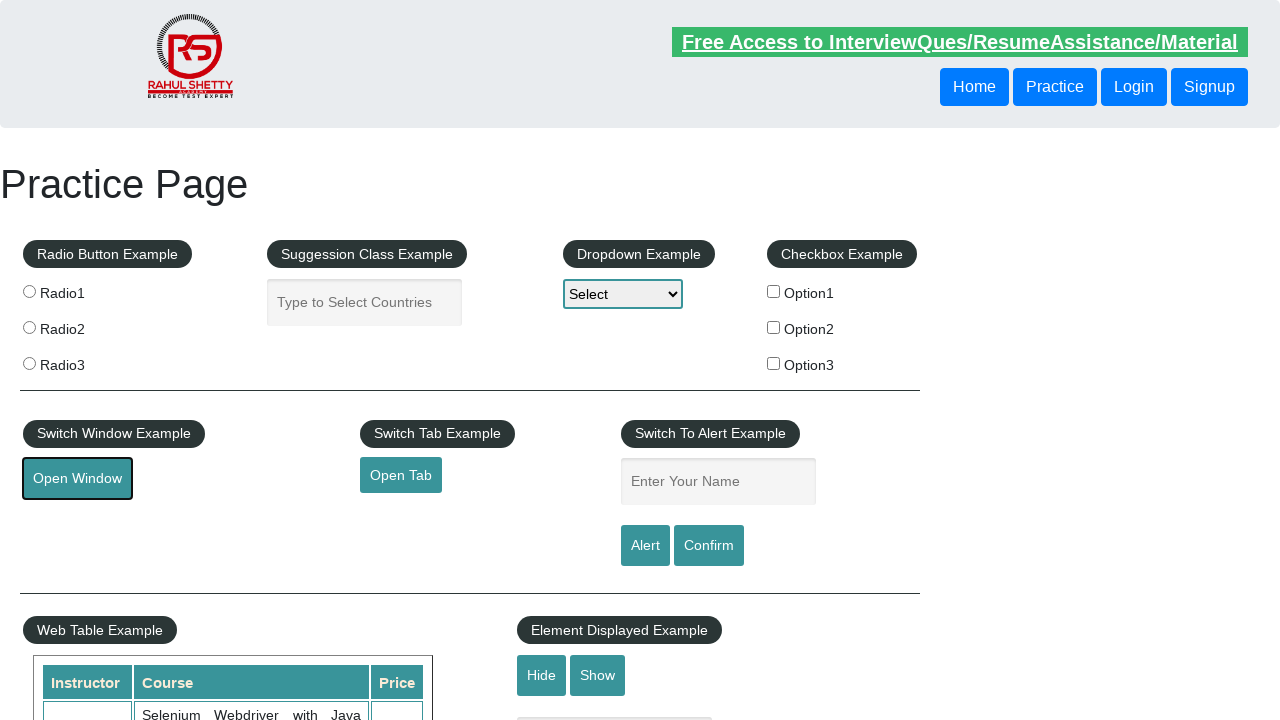

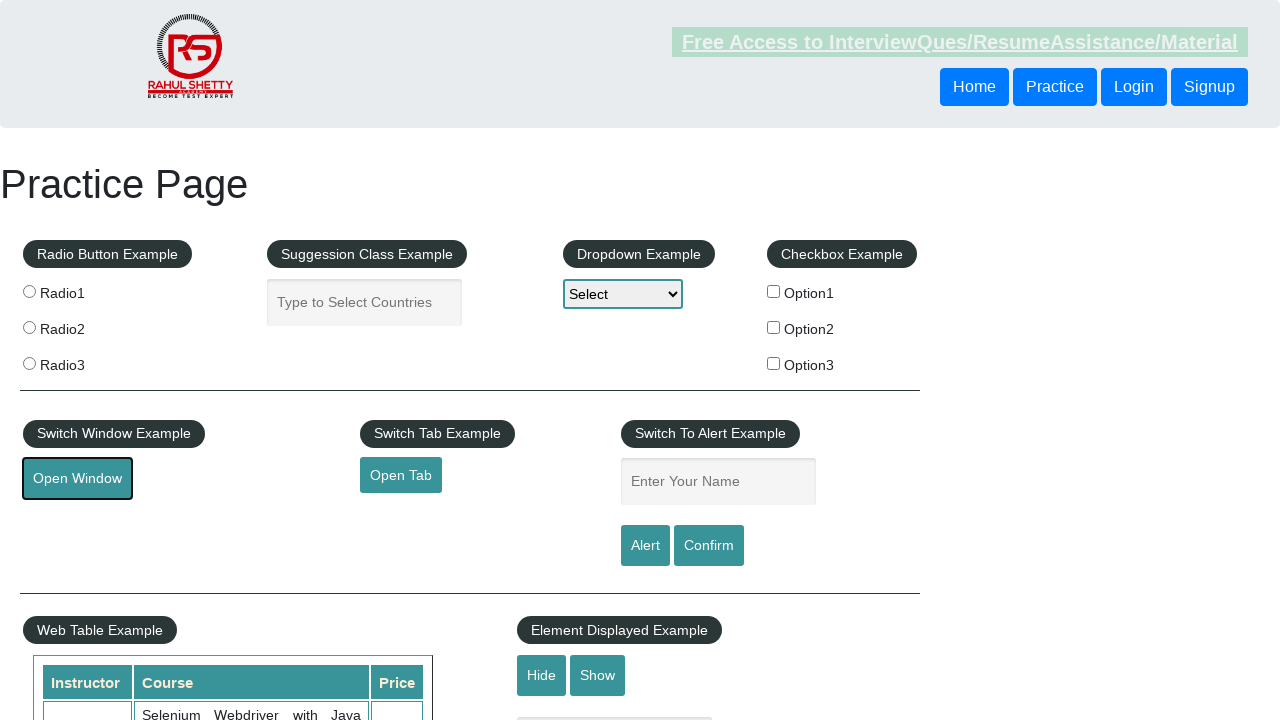